Tests the disappearing elements page by checking if the Gallery link is visible, refreshing the page, and checking visibility again to verify the element's dynamic behavior.

Starting URL: https://the-internet.herokuapp.com/disappearing_elements

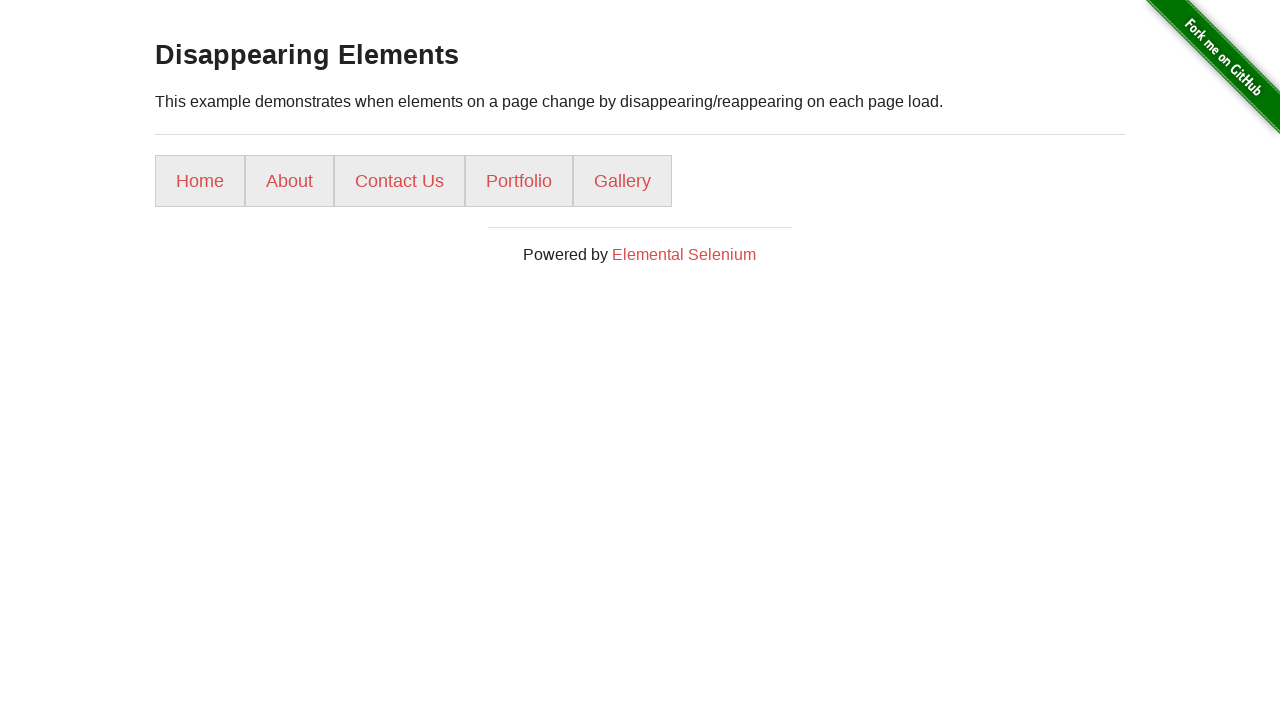

Checked if Gallery link is visible on initial page load
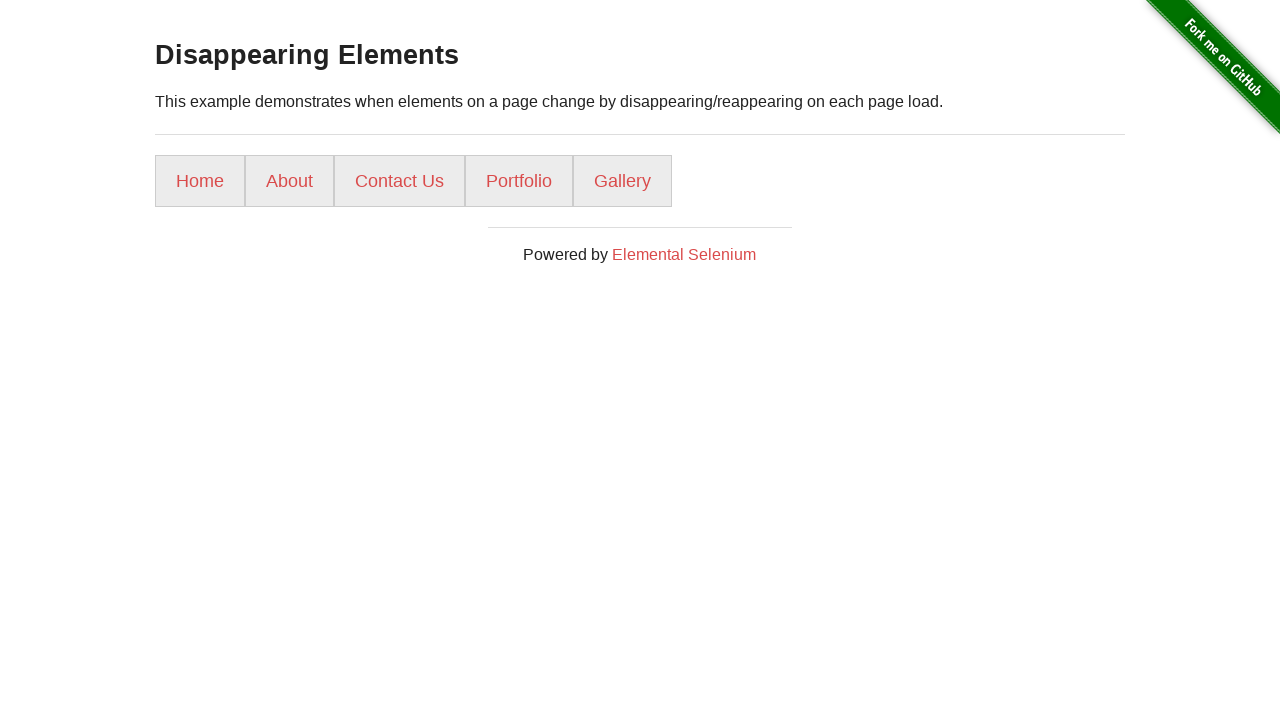

Refreshed the page to test dynamic element behavior
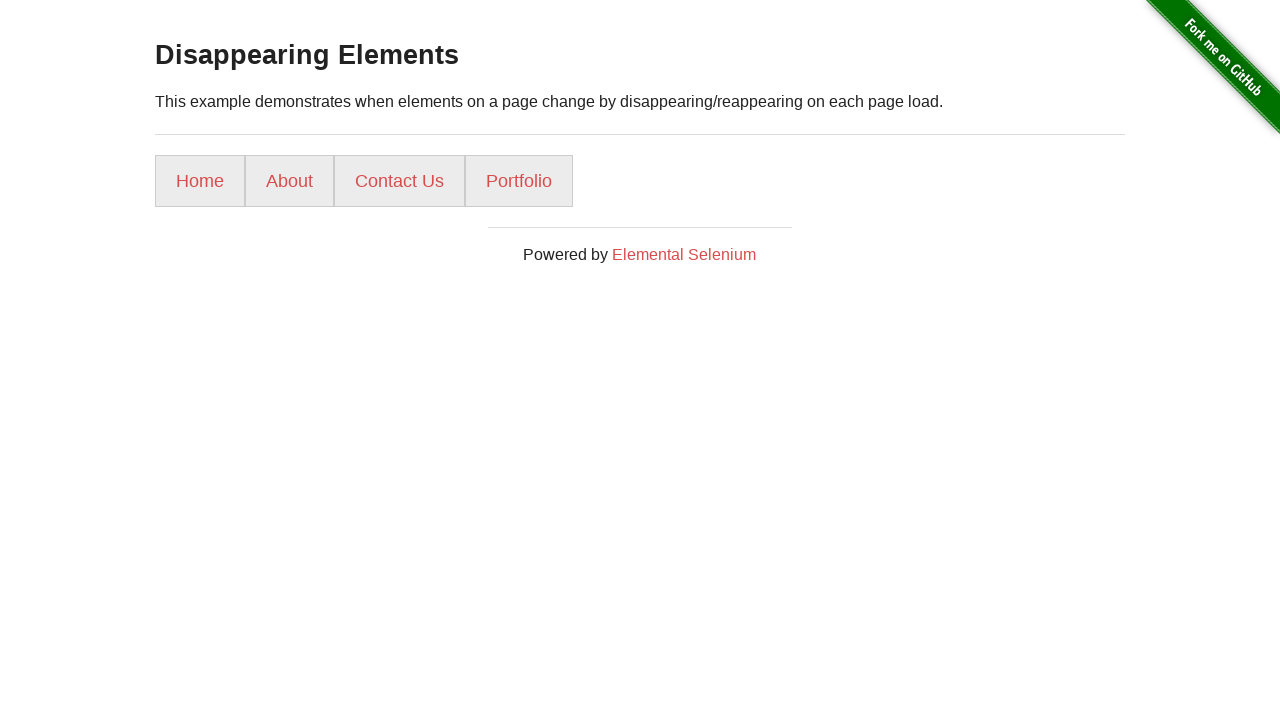

Checked if Gallery link is visible after page refresh
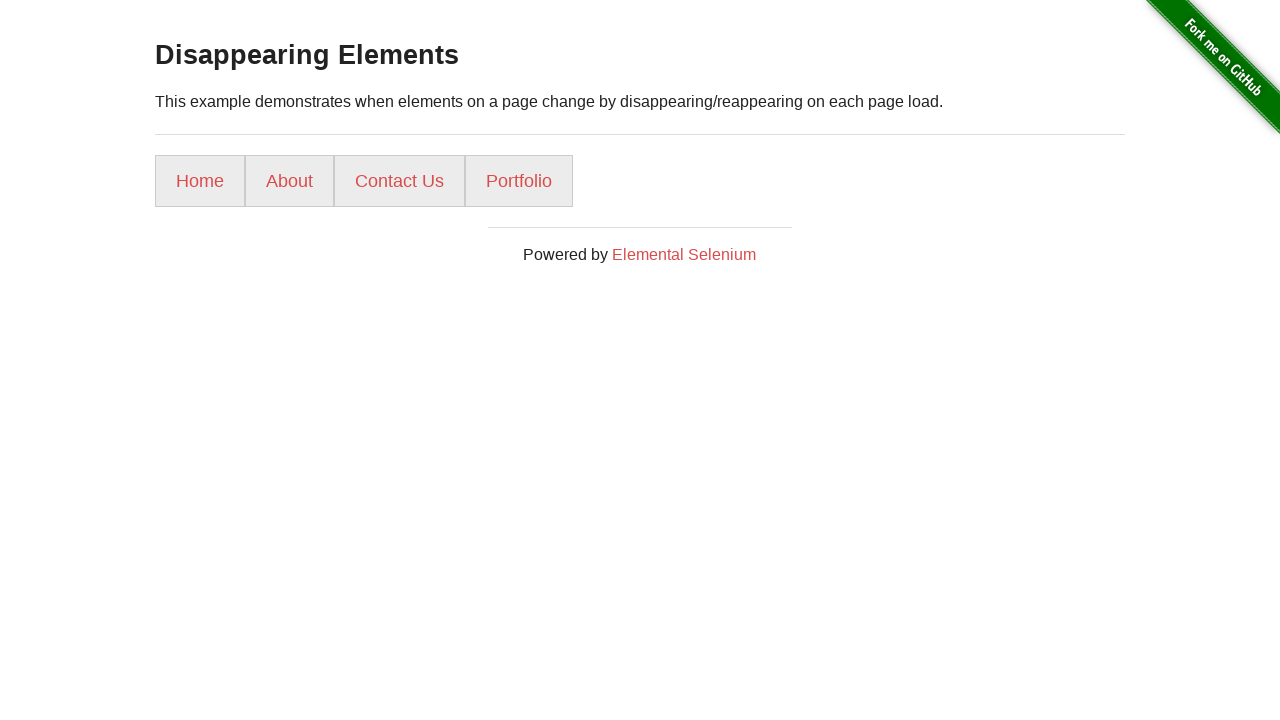

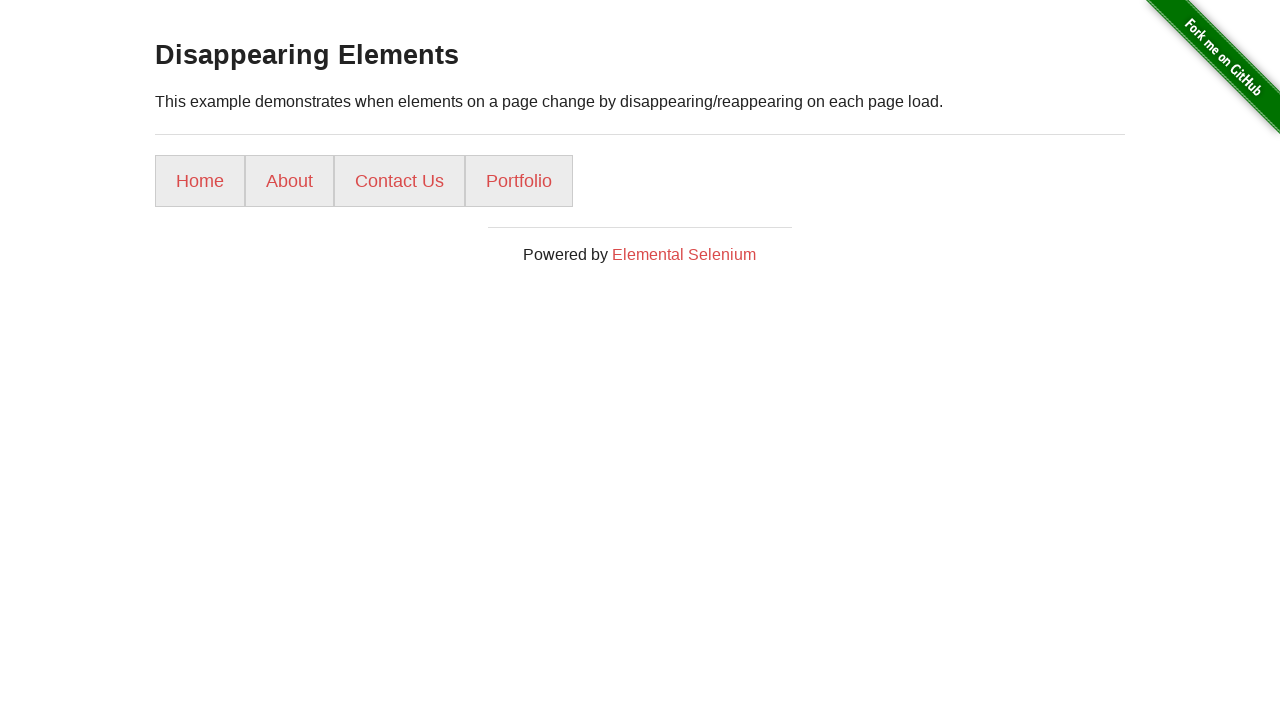